Navigates to FreeCRM homepage and uses JavaScript to highlight a signup element by drawing a red border around it, demonstrating JavaScript executor functionality for visual element identification.

Starting URL: https://www.freecrm.com/

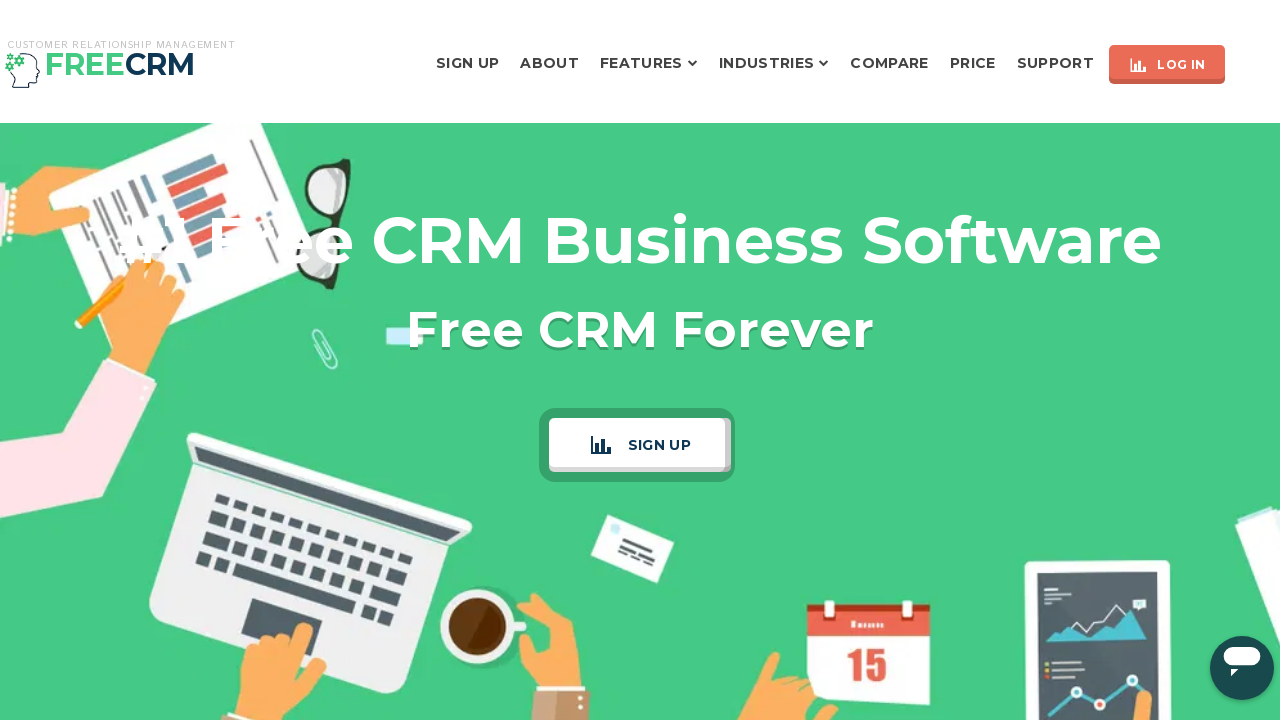

Signup element became visible
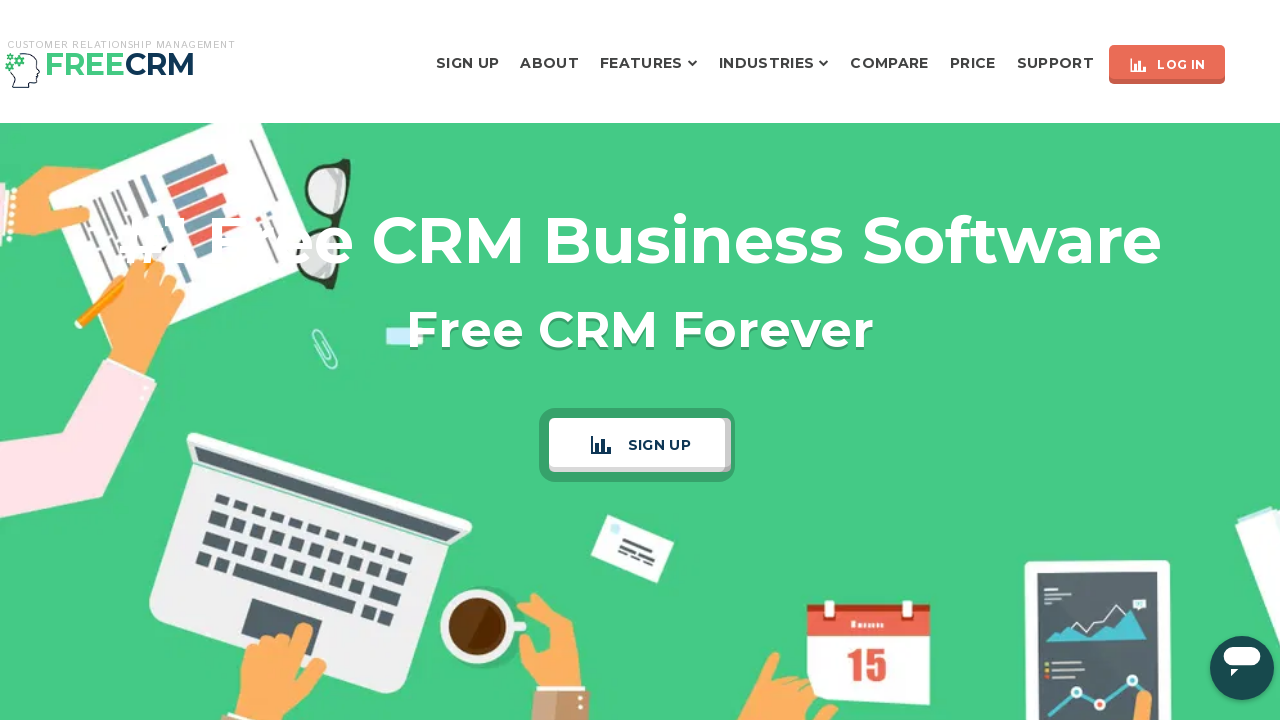

Applied JavaScript to highlight signup element with red border
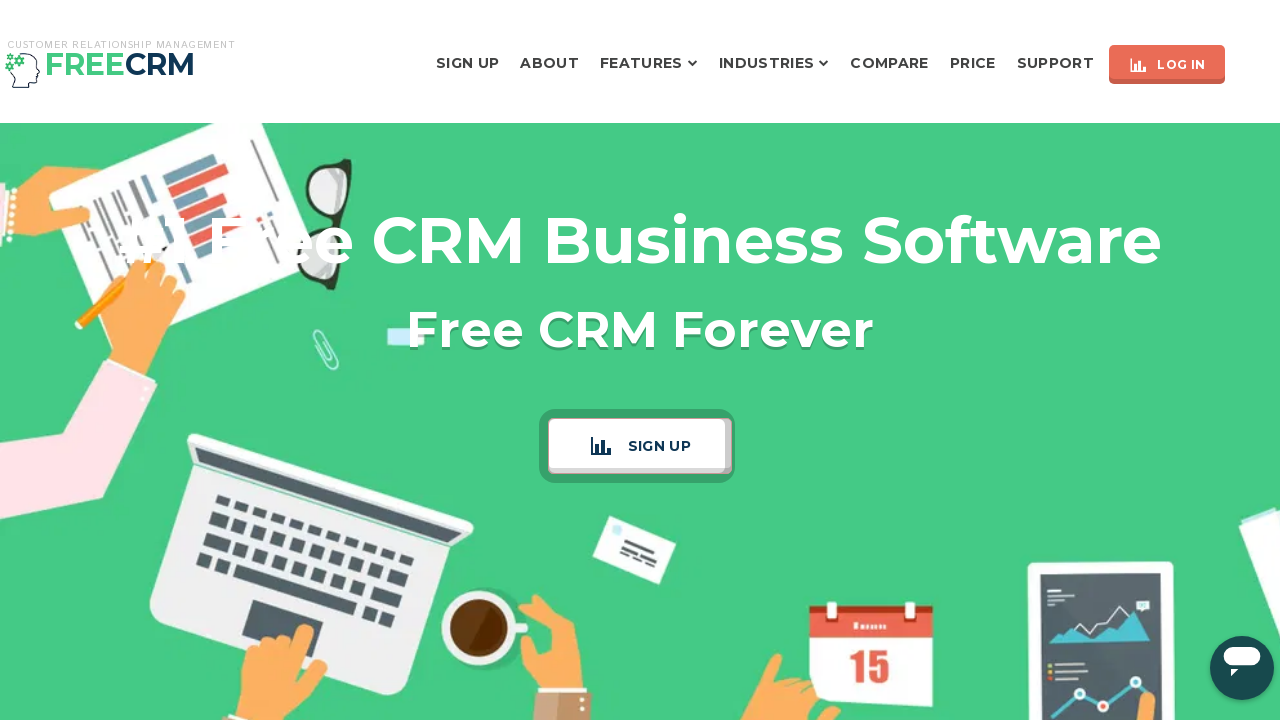

Waited 2 seconds to observe the highlighted element
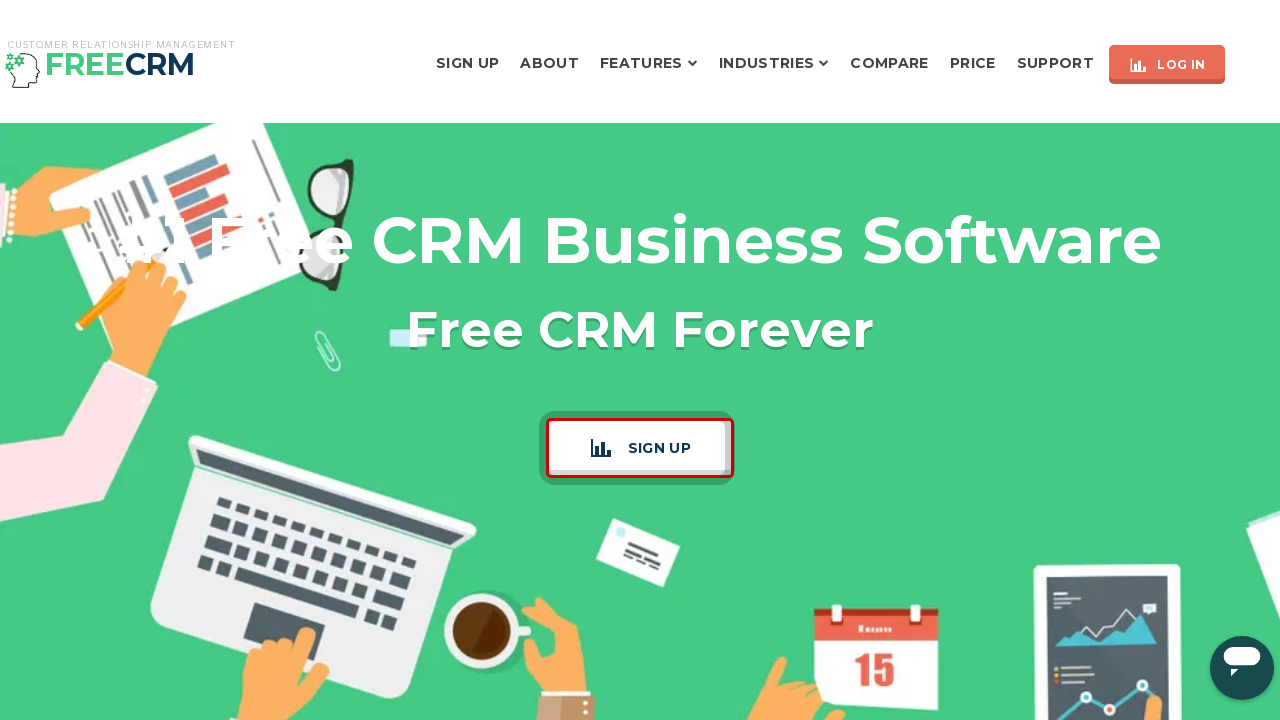

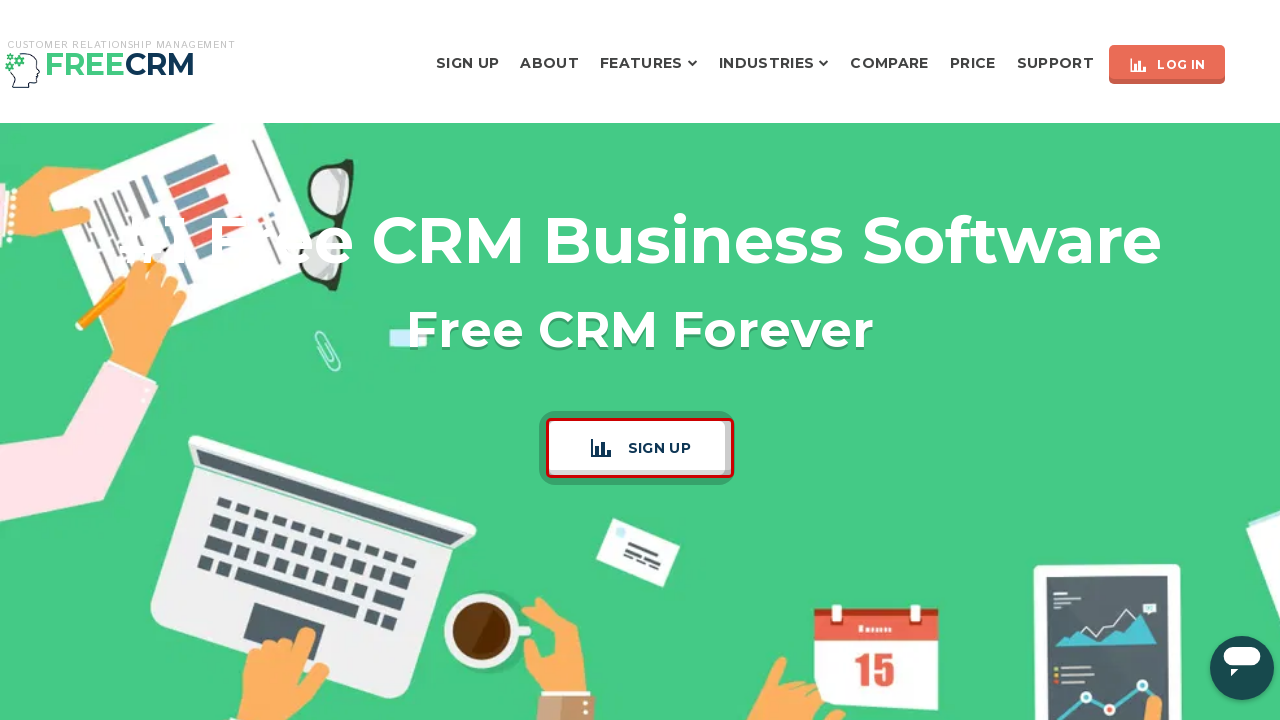